Tests dynamic loading by clicking start button and waiting for loading icon to disappear, then verifying "Hello World!" text appears

Starting URL: https://automationfc.github.io/dynamic-loading/

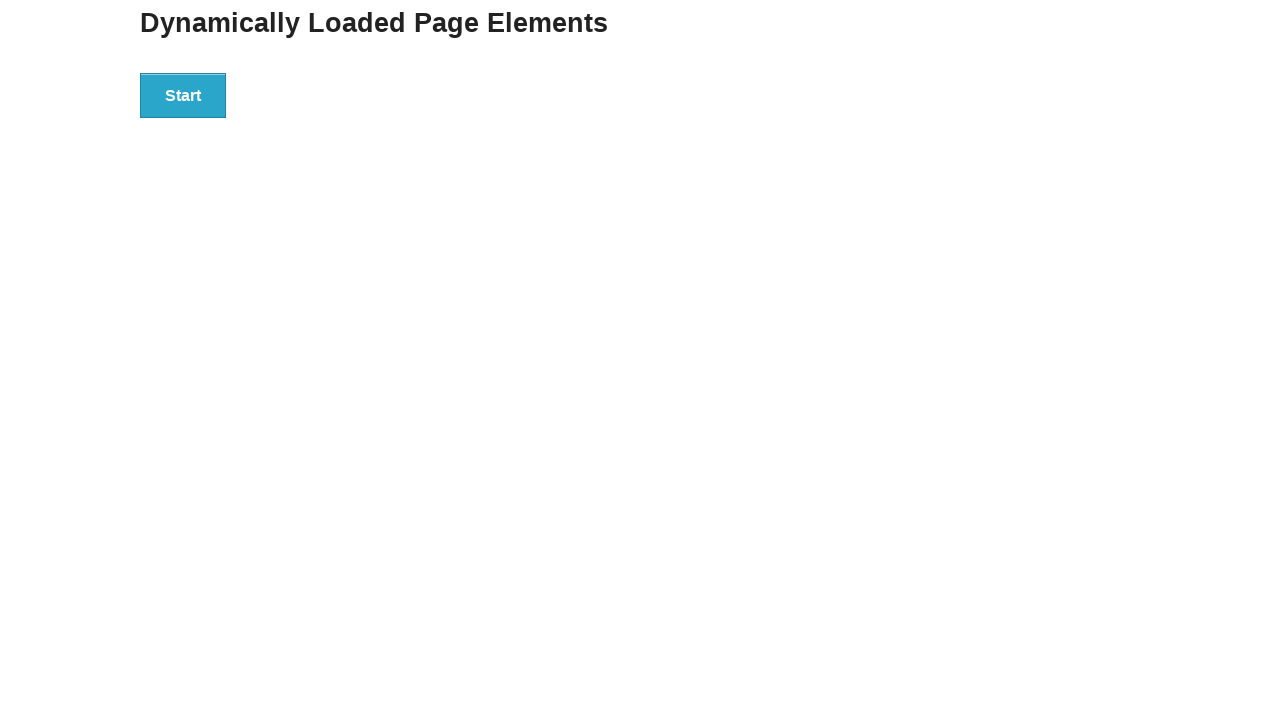

Clicked start button to begin dynamic loading at (183, 95) on div#start > button
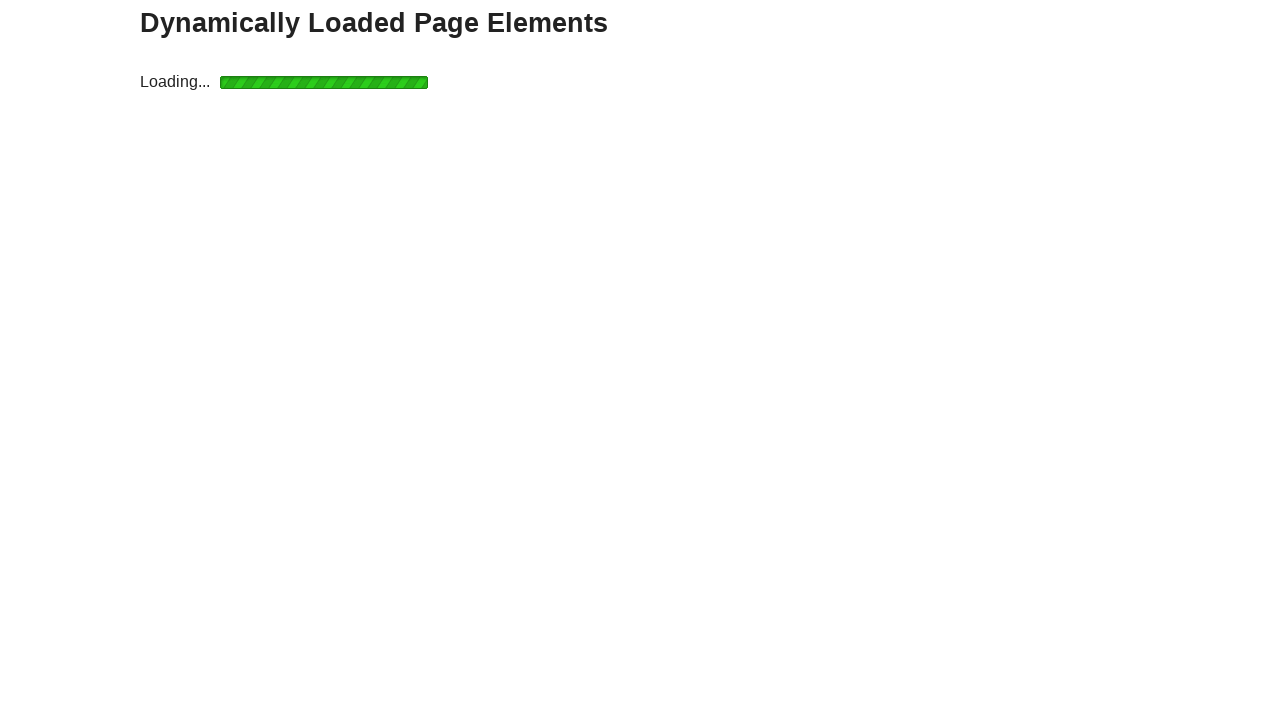

Loading icon disappeared, dynamic content finished loading
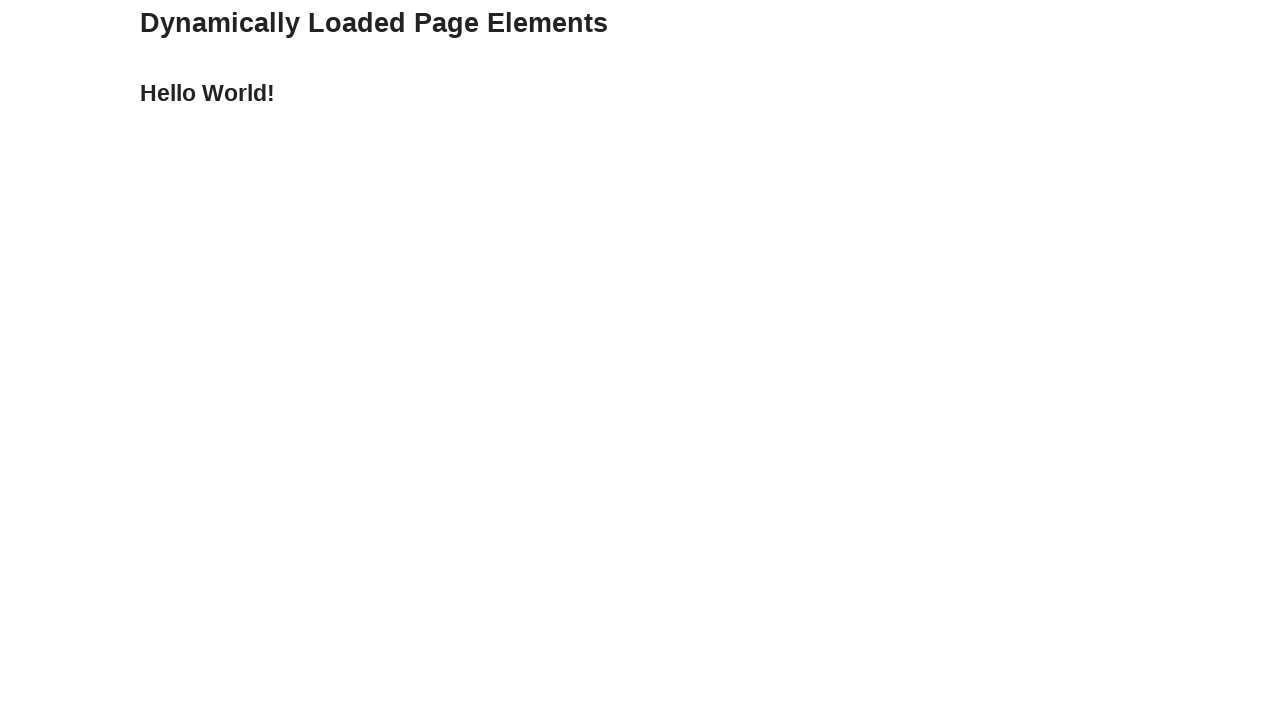

Verified 'Hello World!' text appears after loading completes
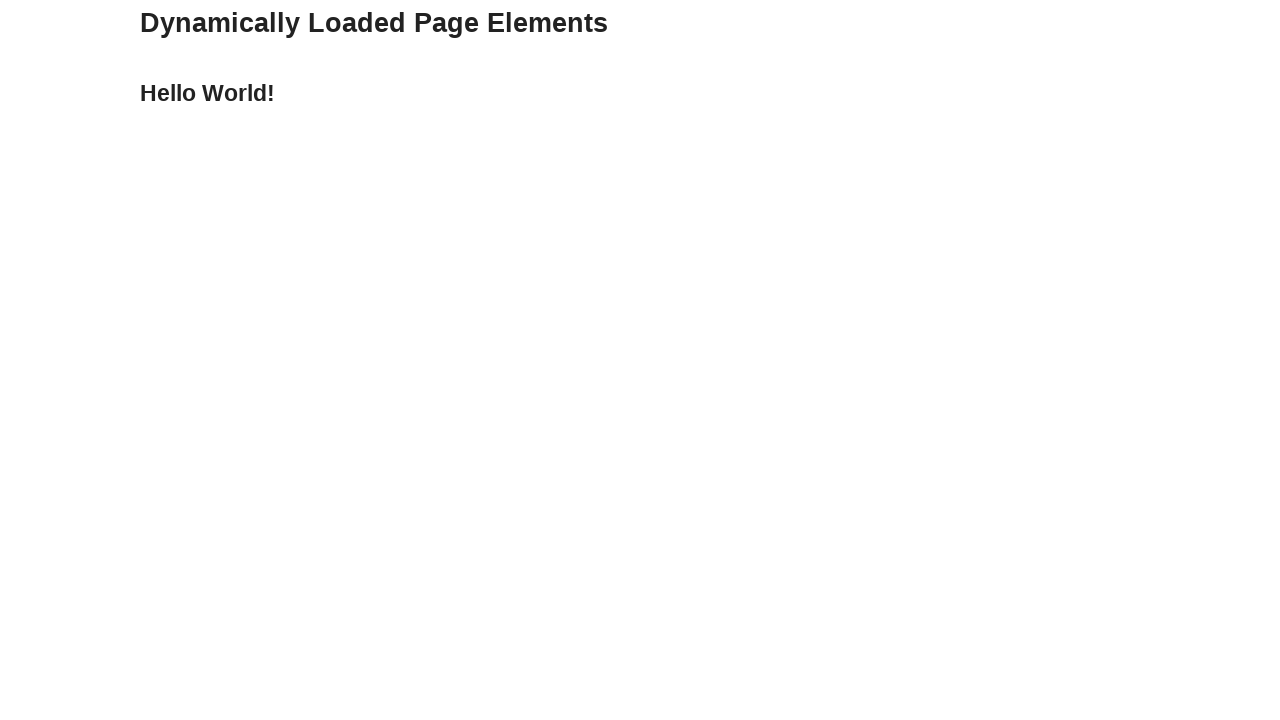

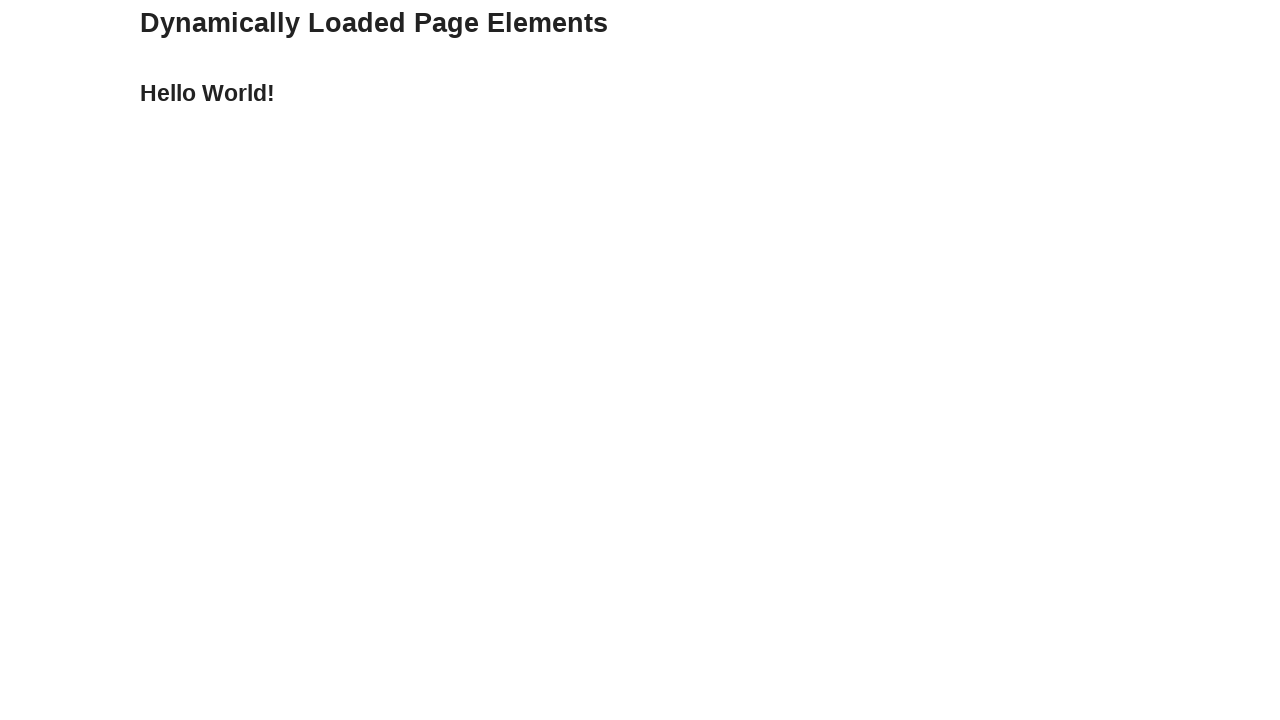